Navigates through multiple documentation pages: Get started, Writing tests, and Emulation

Starting URL: https://playwright.dev/

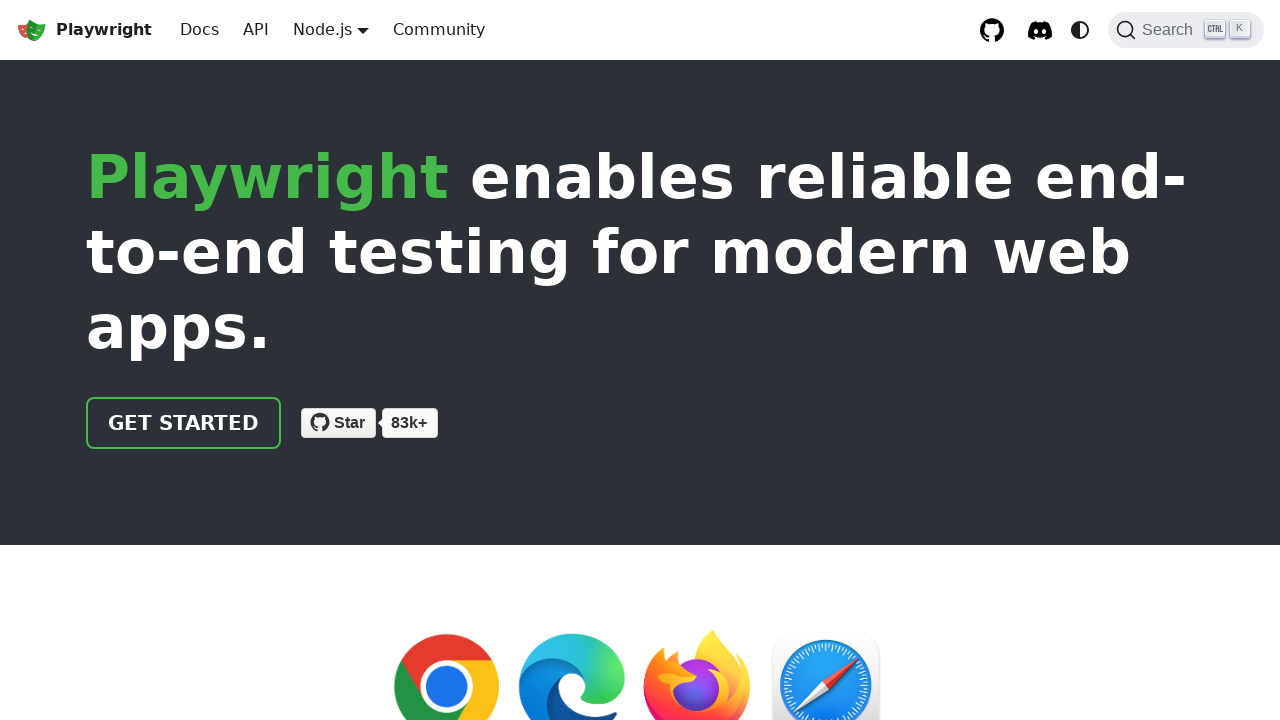

Clicked 'Get started' link at (184, 423) on internal:role=link[name="Get started"i]
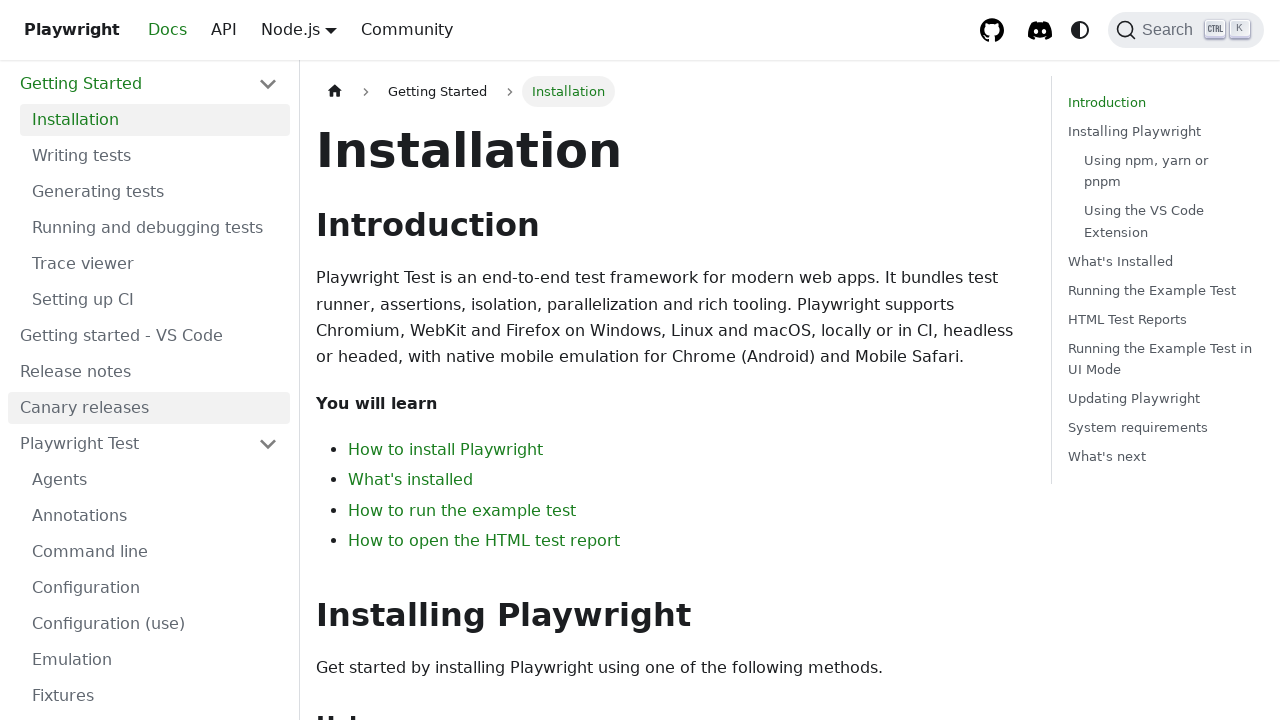

Clicked 'Writing tests' link at (155, 156) on internal:role=link[name="Writing tests"s]
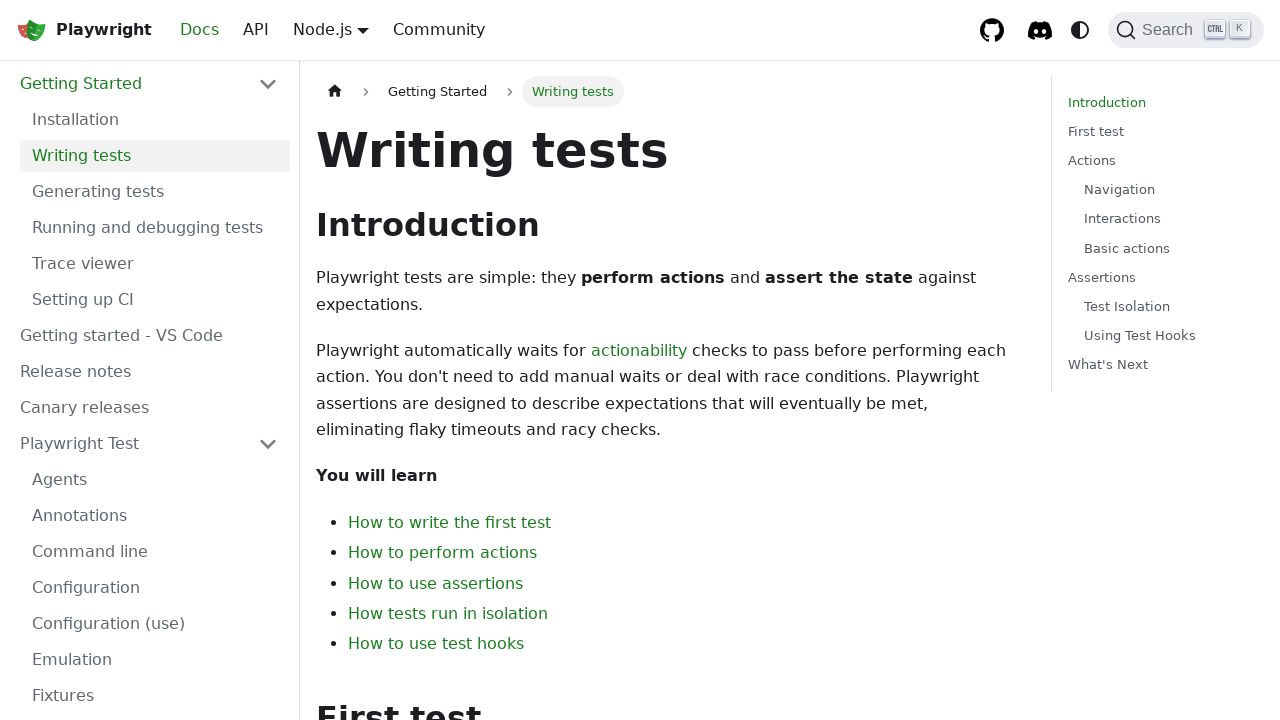

Clicked 'Emulation' link at (155, 660) on internal:role=link[name="Emulation"i]
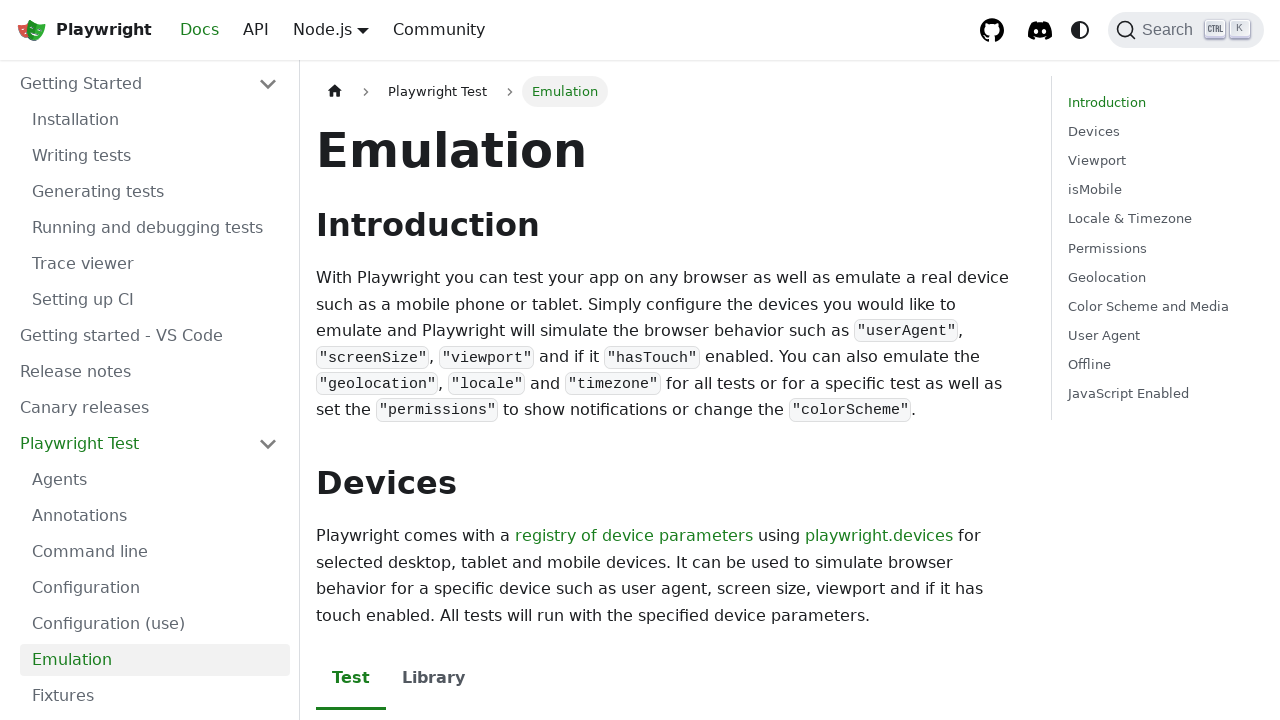

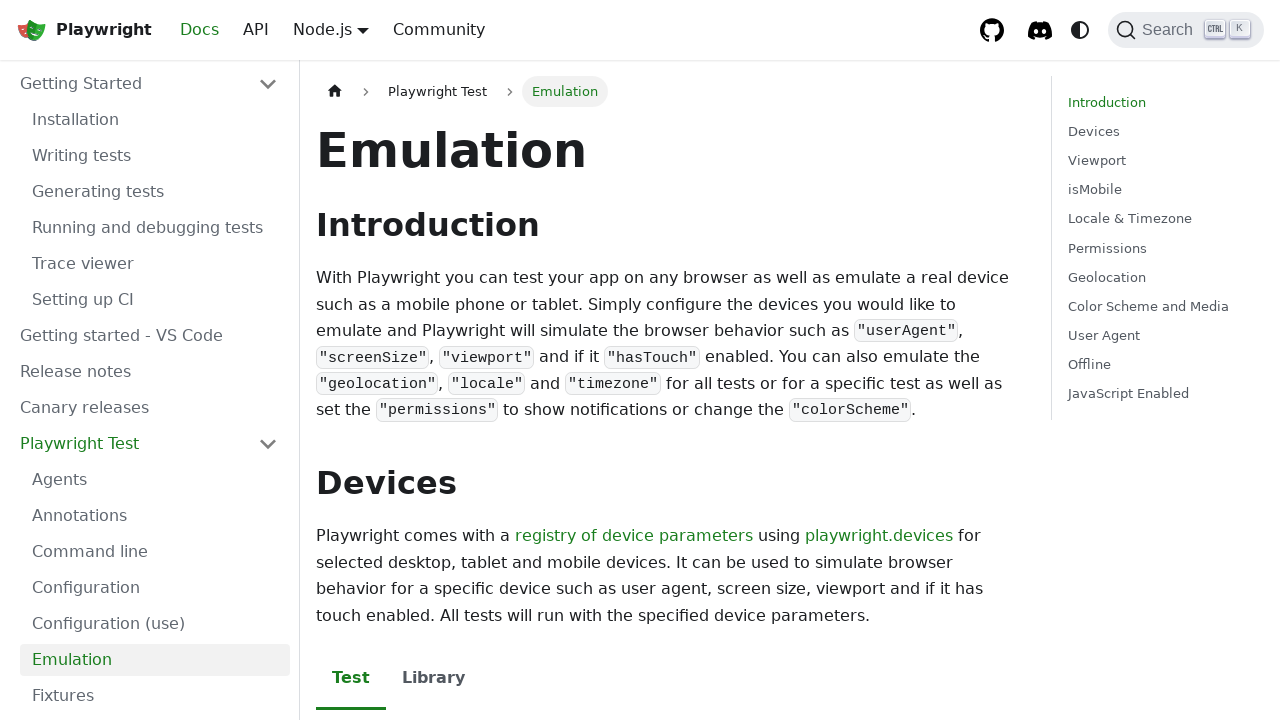